Tests multi-window handling by opening a new browser tab, navigating to a course website, extracting a course name, switching back to the parent window, and filling a form field with the extracted course name.

Starting URL: https://rahulshettyacademy.com/angularpractice/

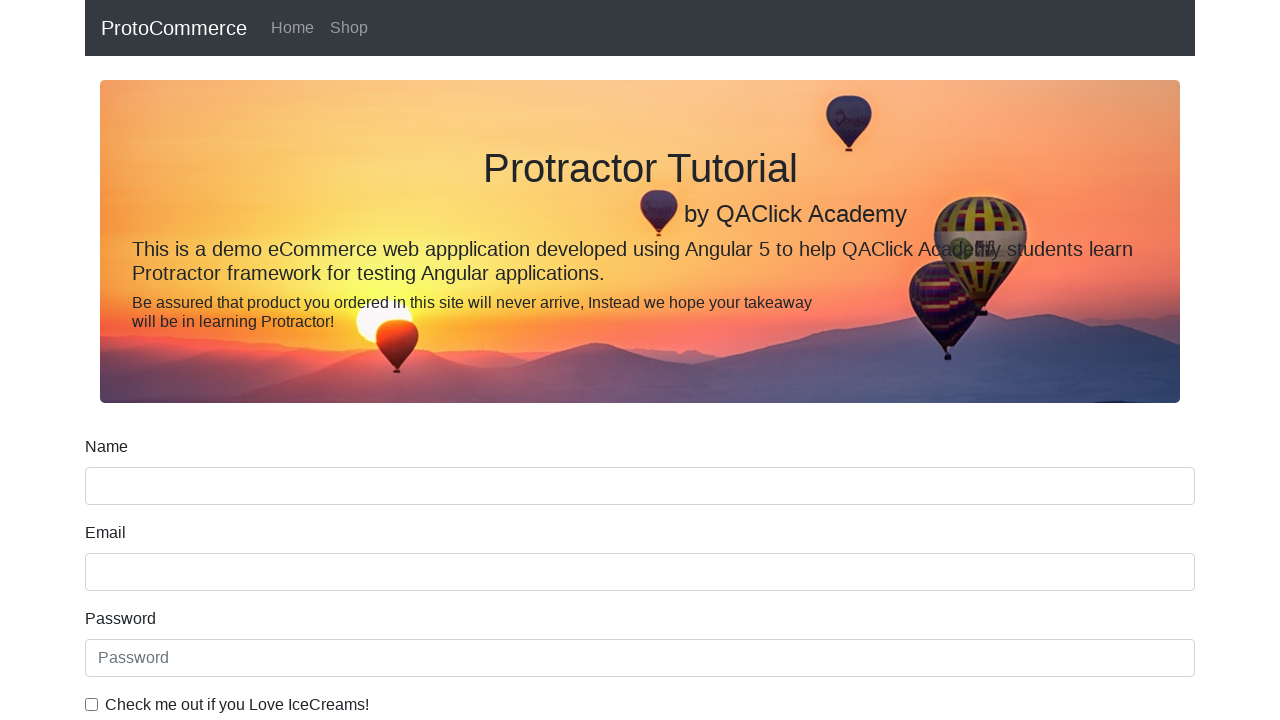

Opened a new browser tab
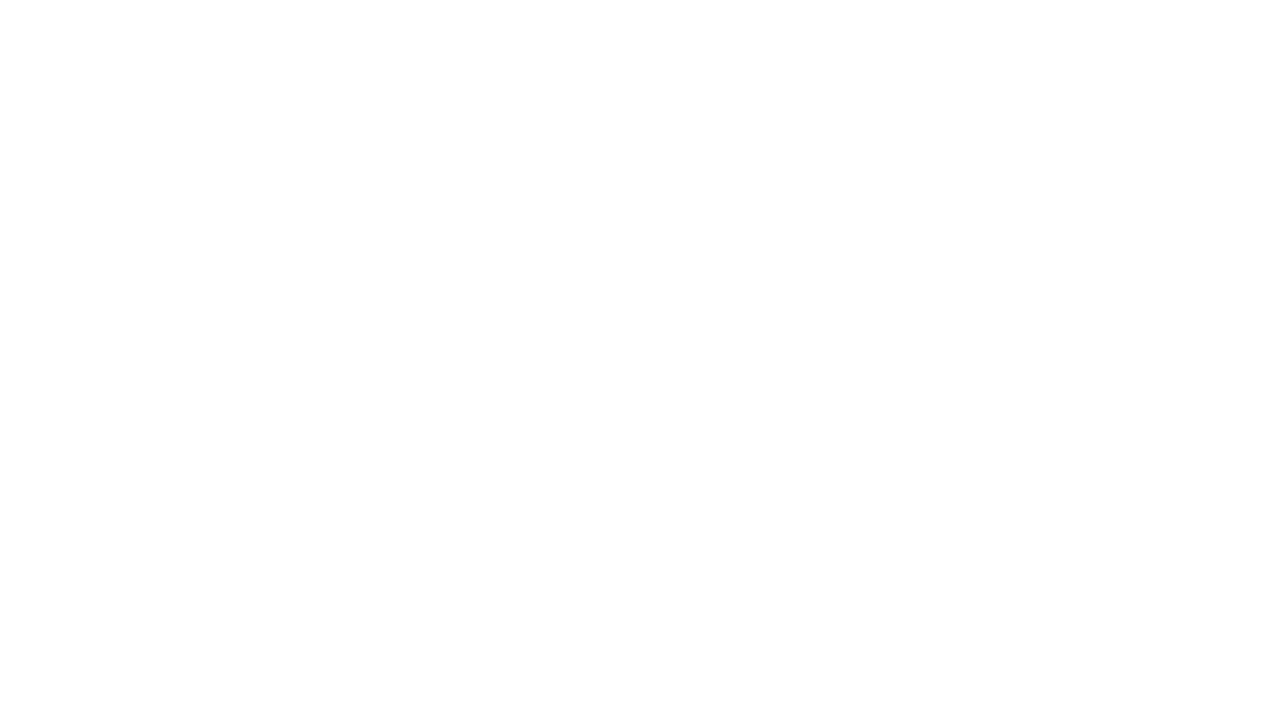

Navigated to Rahul Shetty Academy homepage in new tab
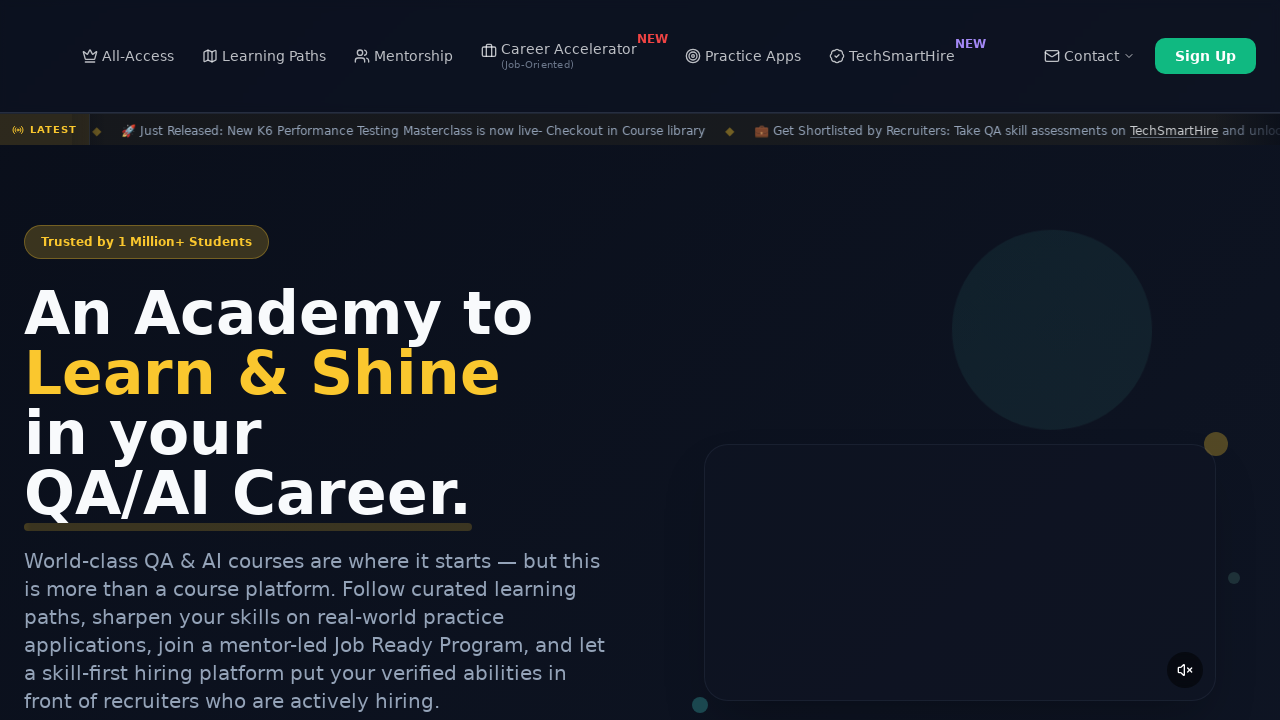

Course links loaded on the page
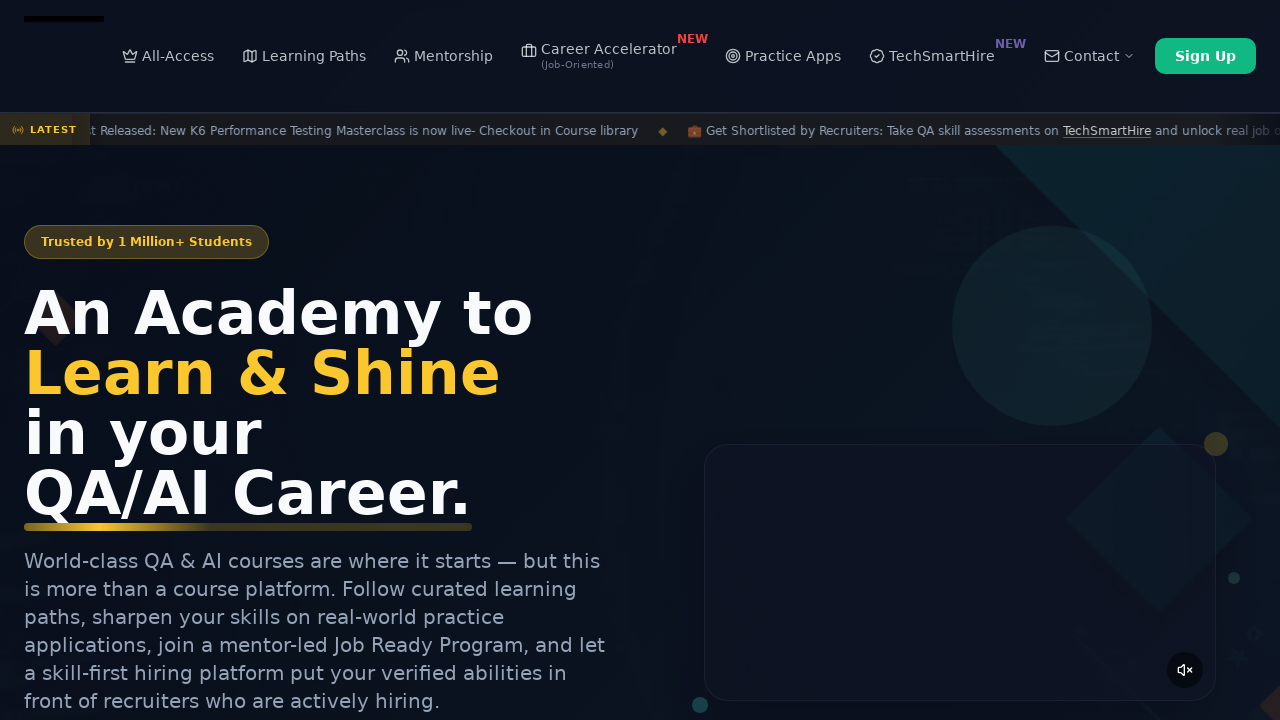

Located all course link elements
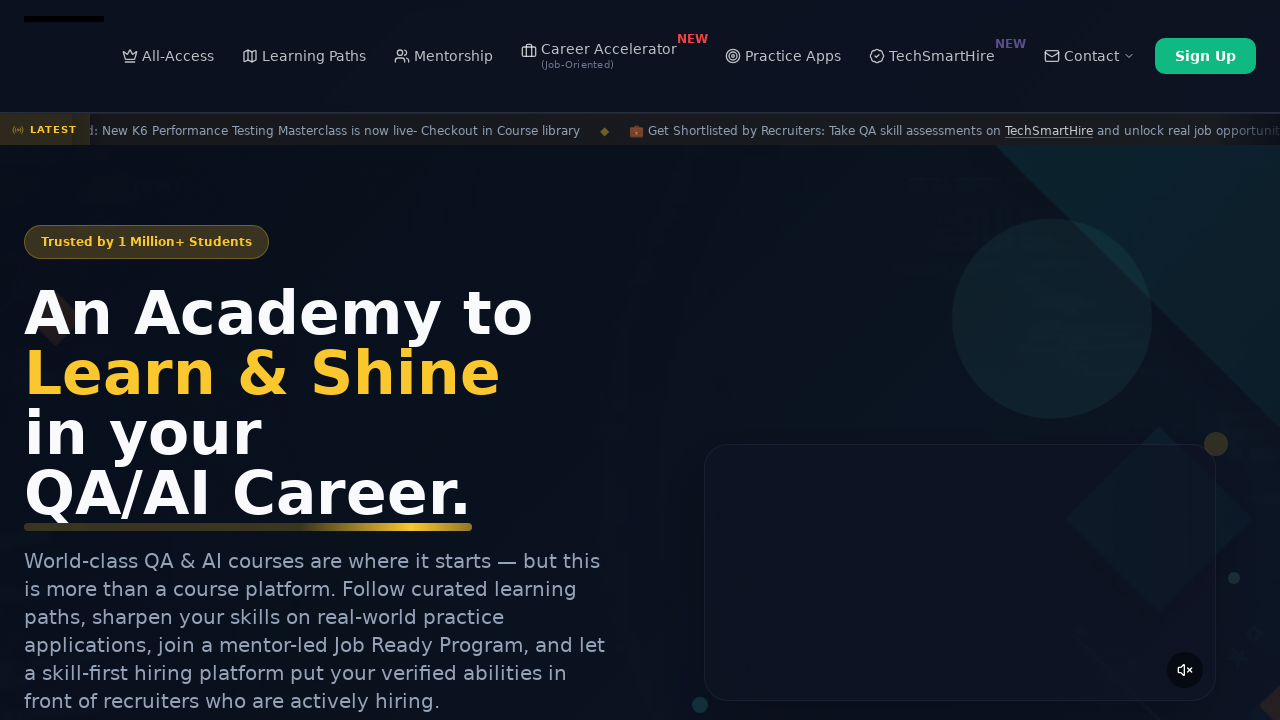

Extracted second course name: 'Playwright Testing'
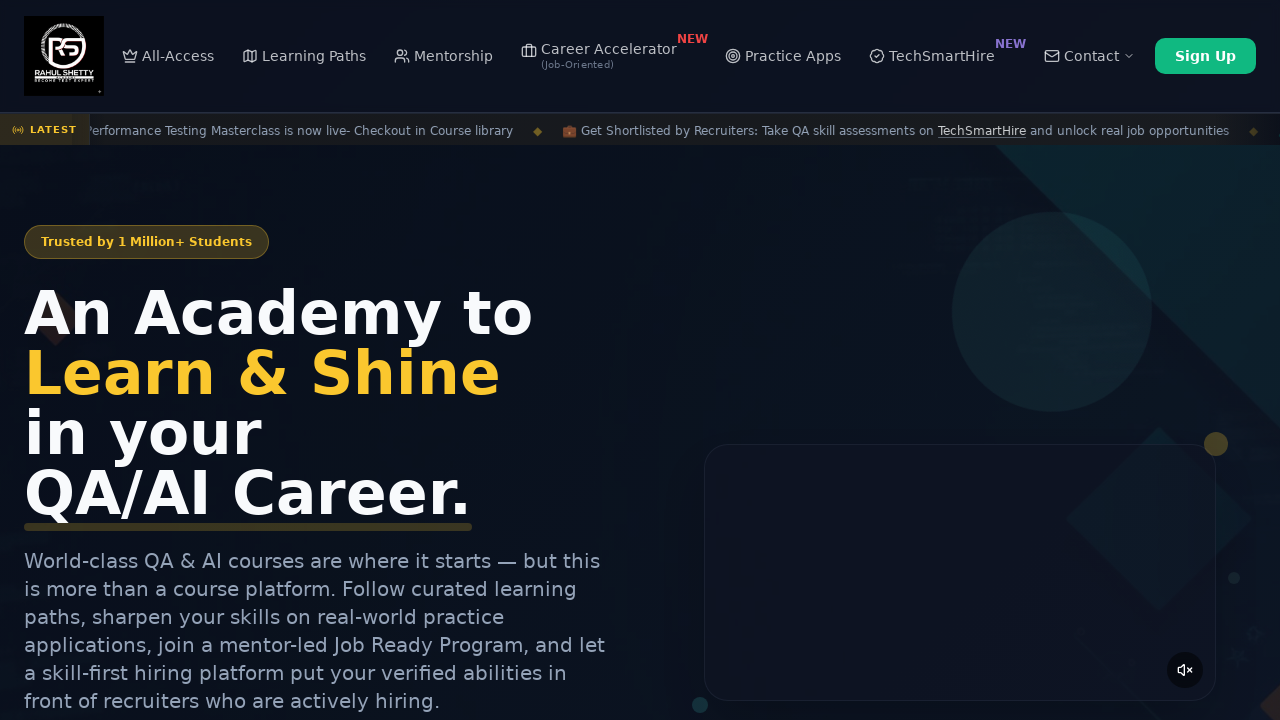

Filled name field with course name 'Playwright Testing' in parent window on input[name='name']
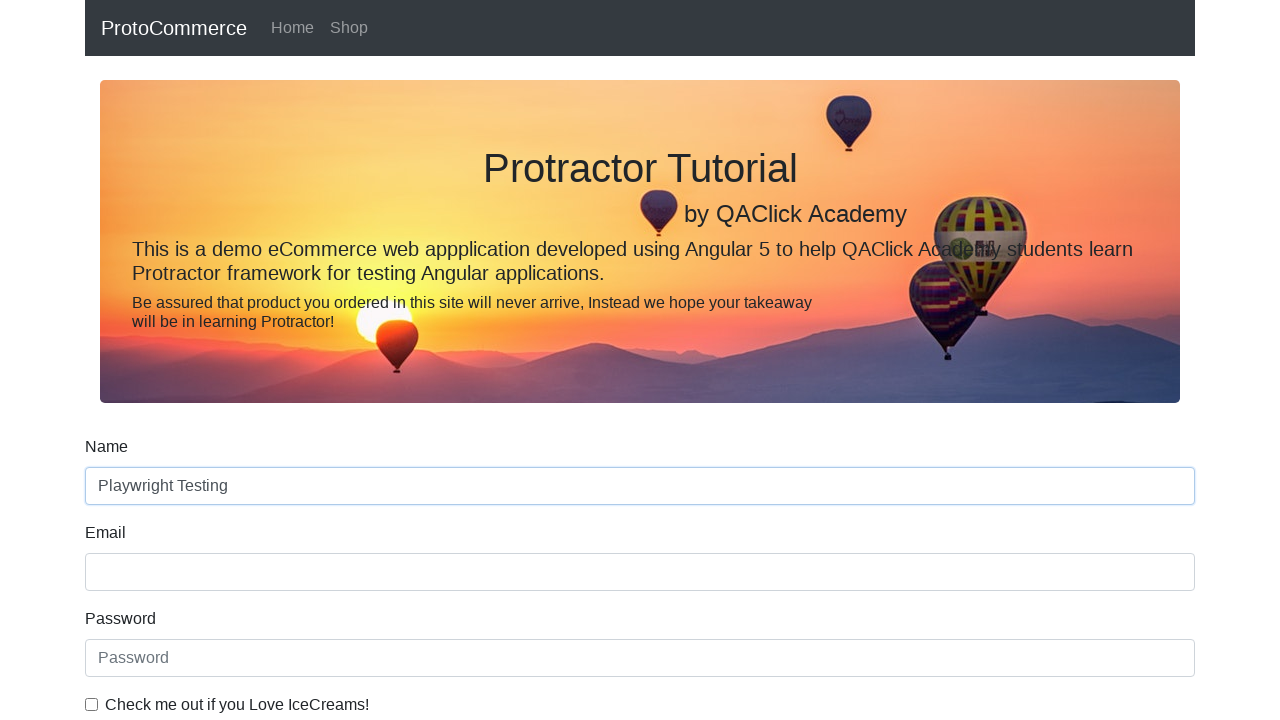

Waited 500ms to verify form field was filled
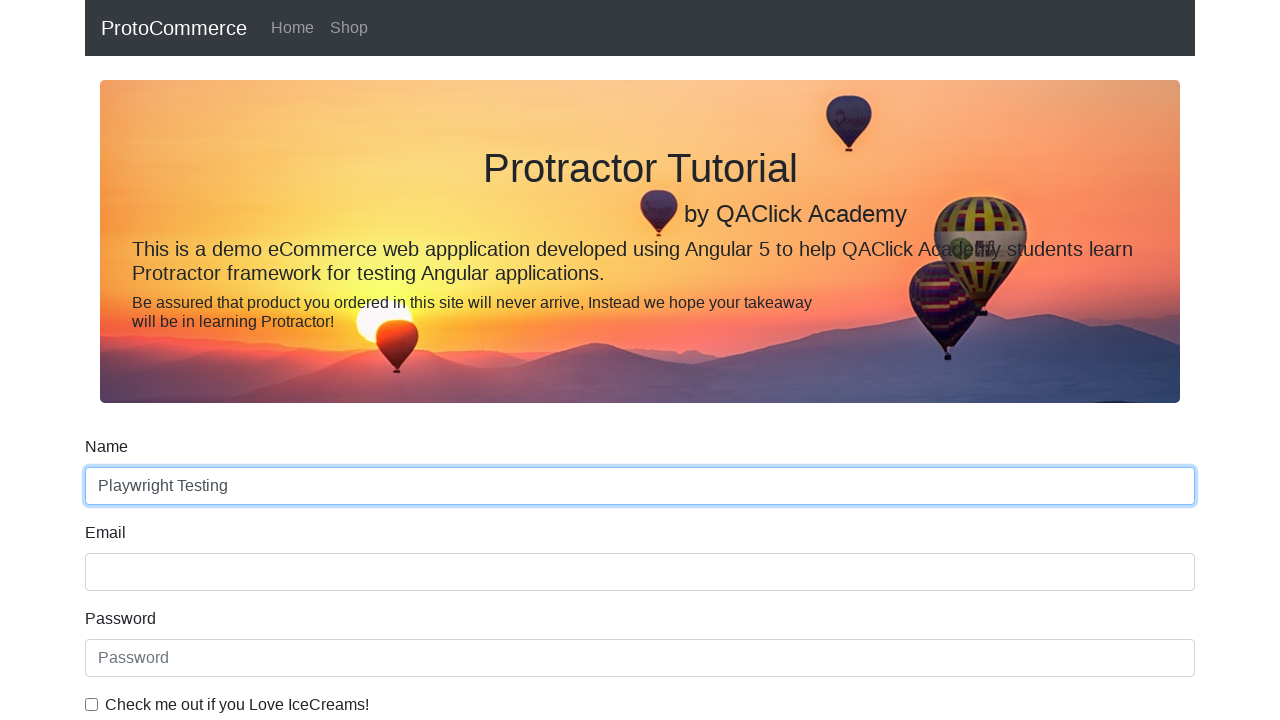

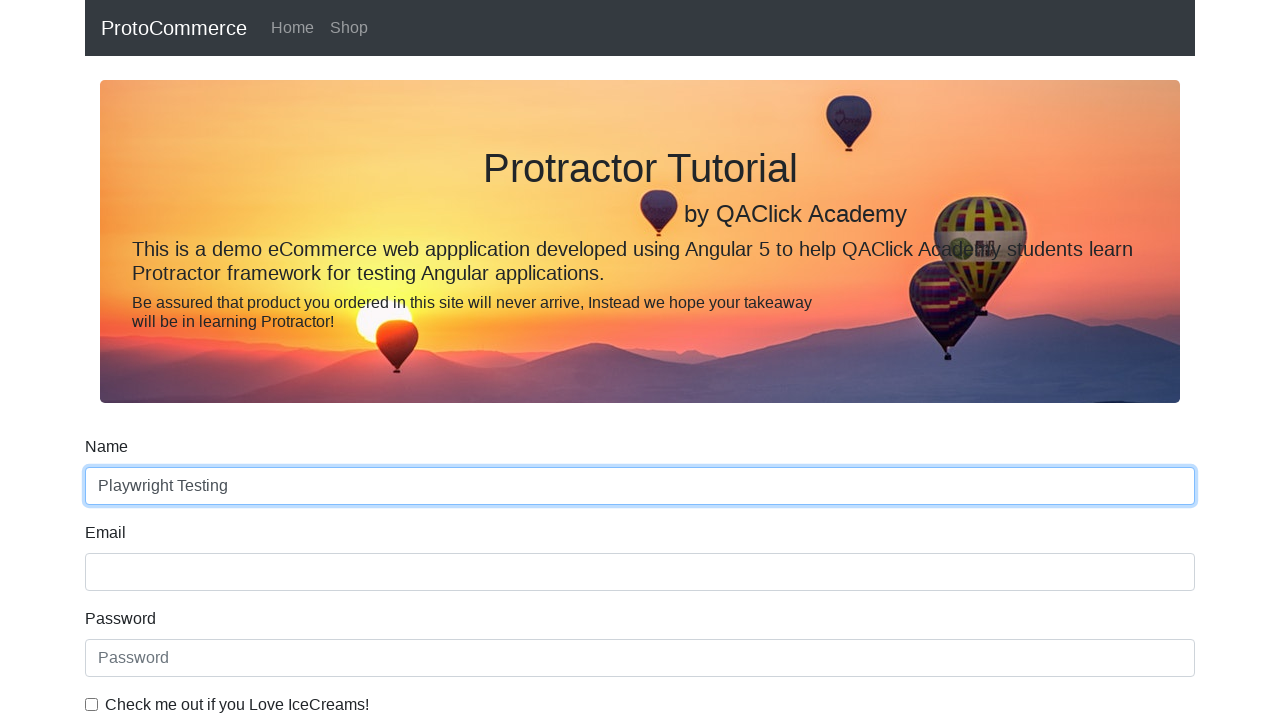